Tests browser navigation functionality by clicking a submit button, then using back, forward, and refresh navigation commands to verify browser navigation controls work correctly.

Starting URL: https://vinothqaacademy.com/demo-site/

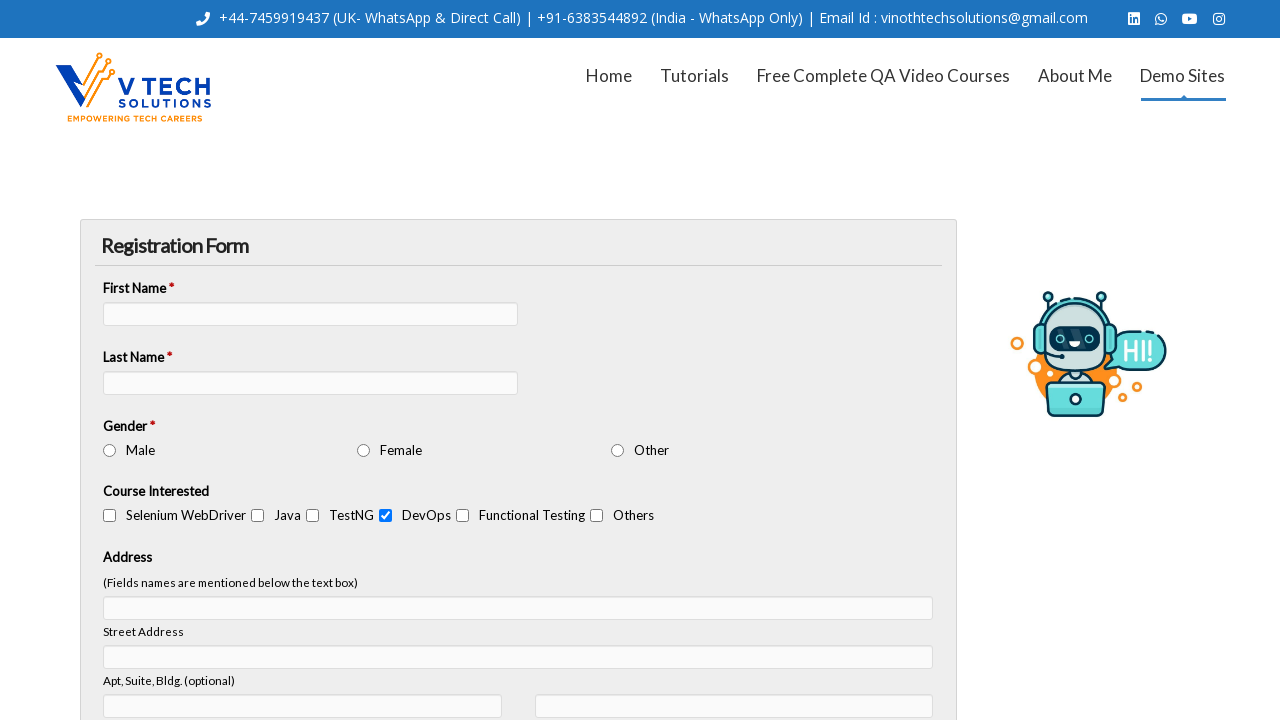

Clicked submit button on the demo form at (133, 590) on input[name='vfb-submit']
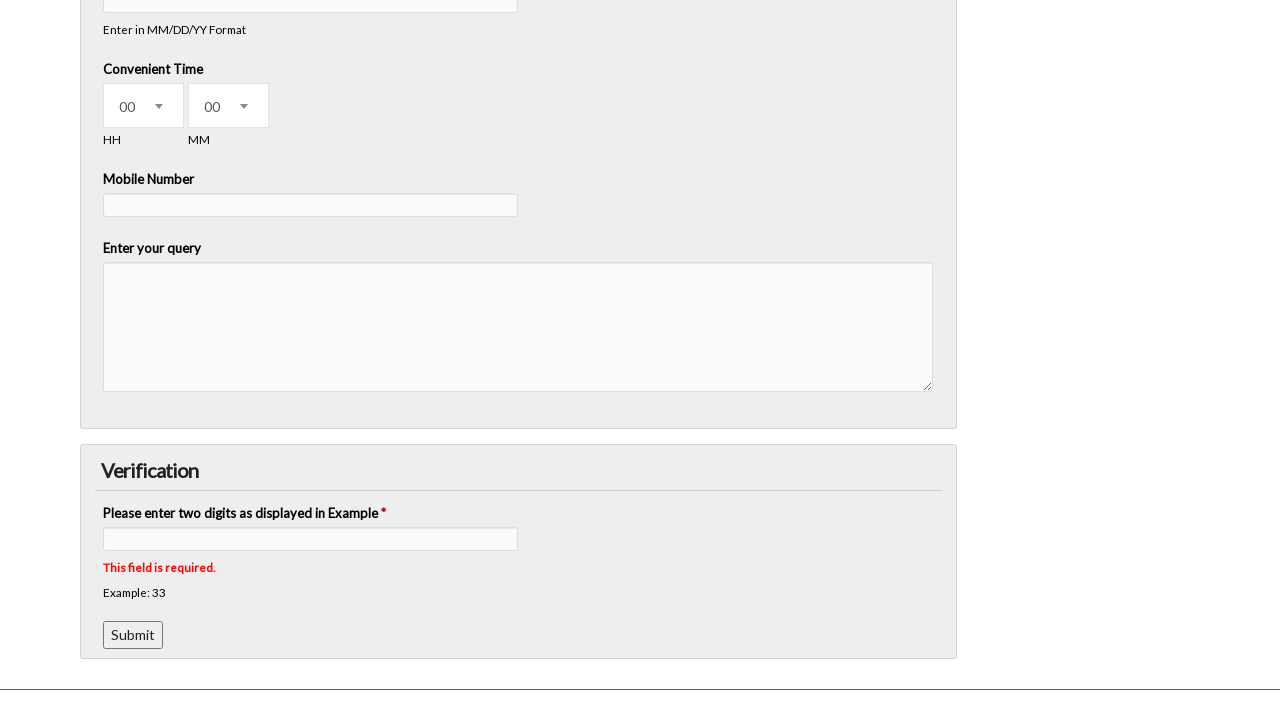

Navigated back to previous page
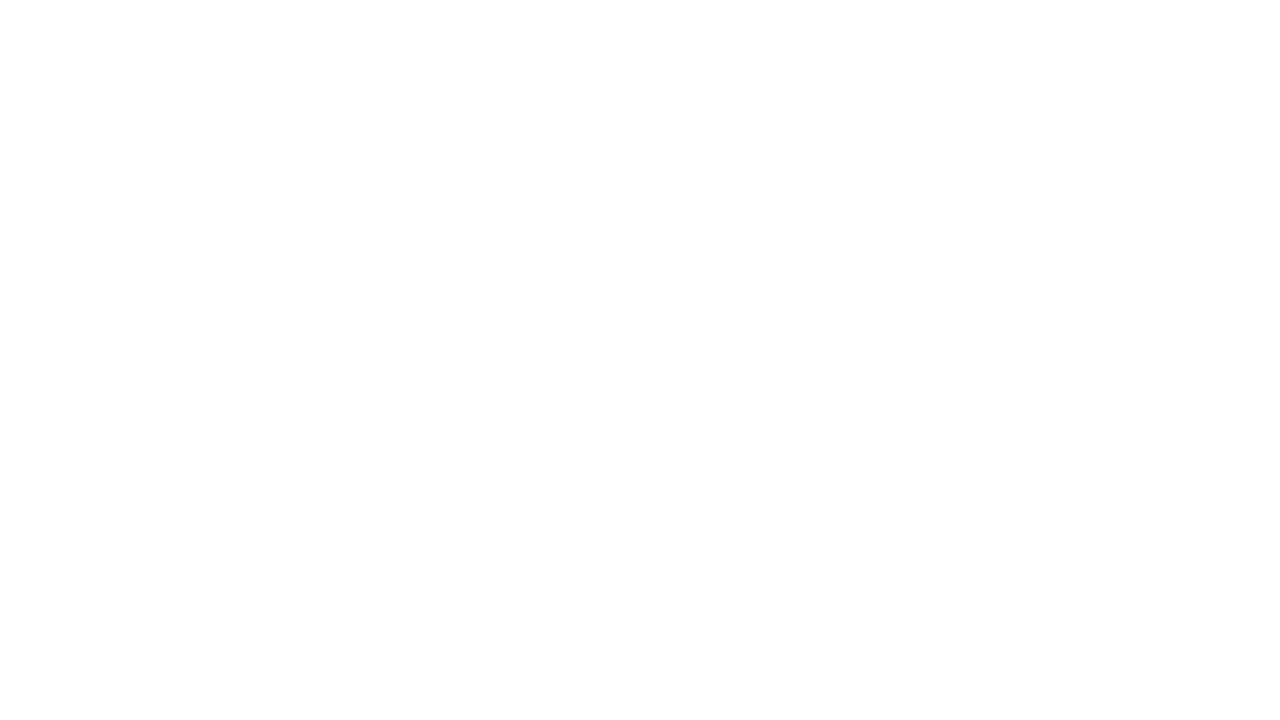

Navigated forward to next page
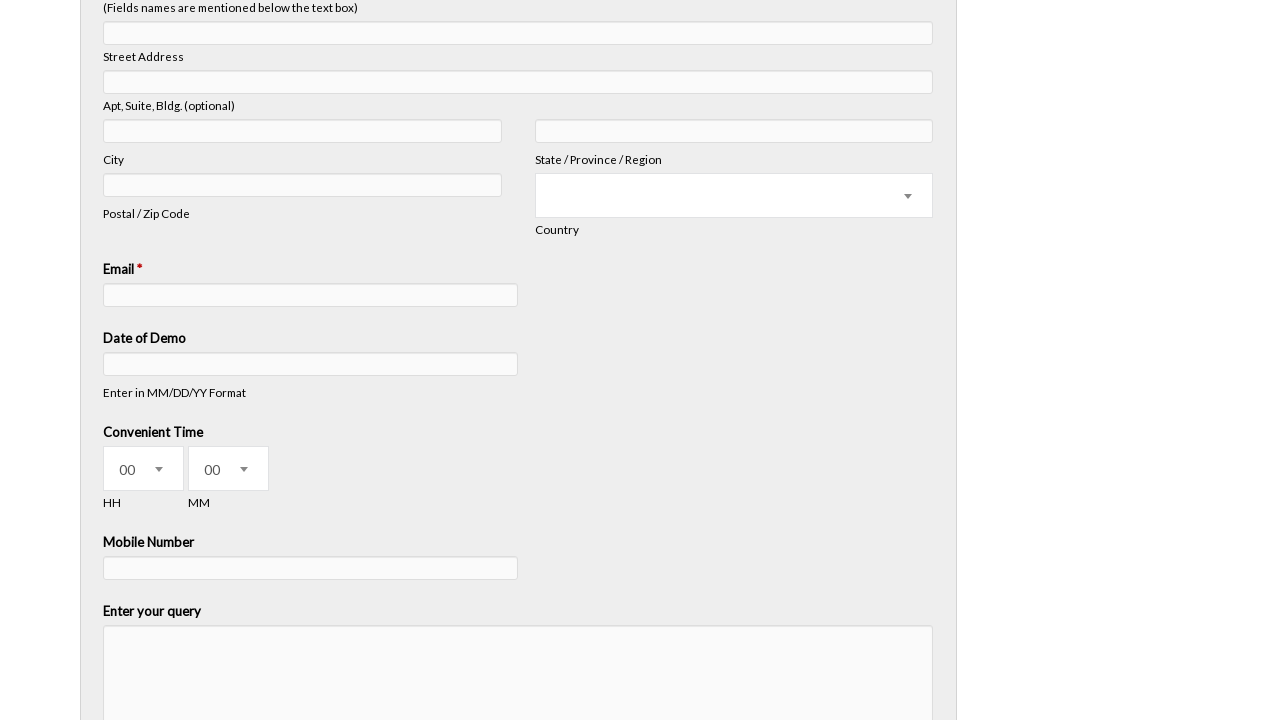

Refreshed the current page
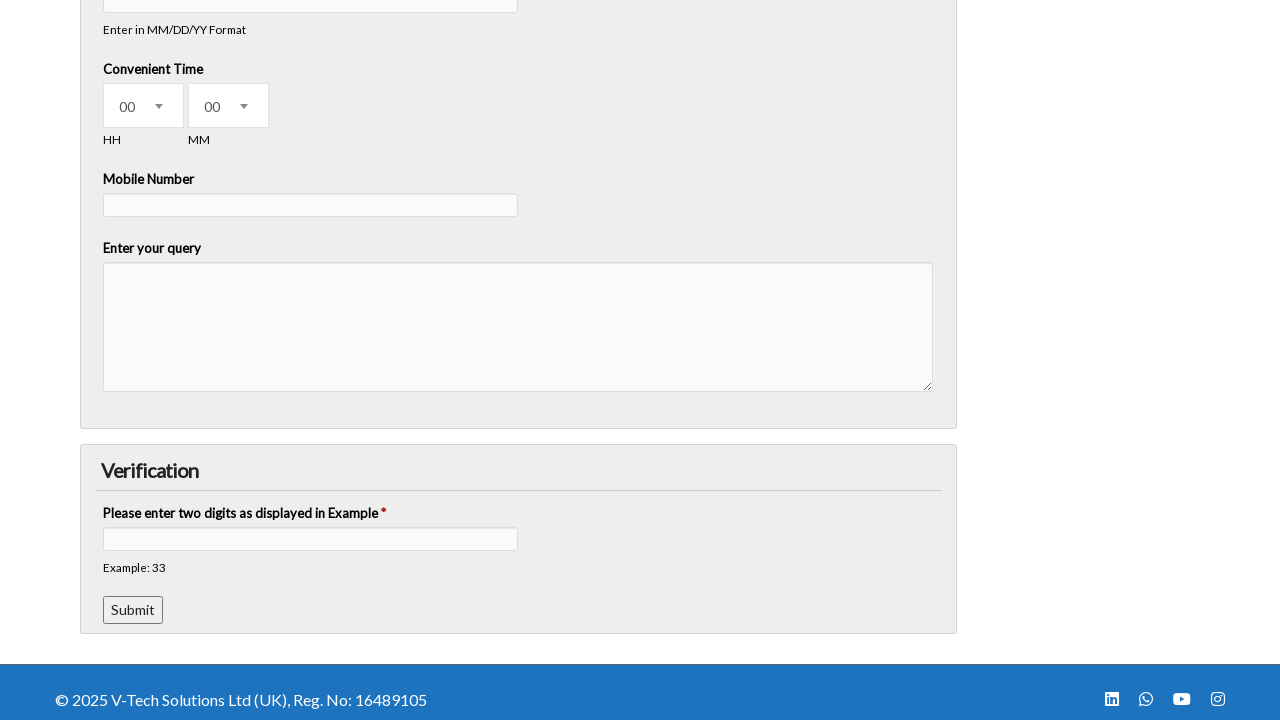

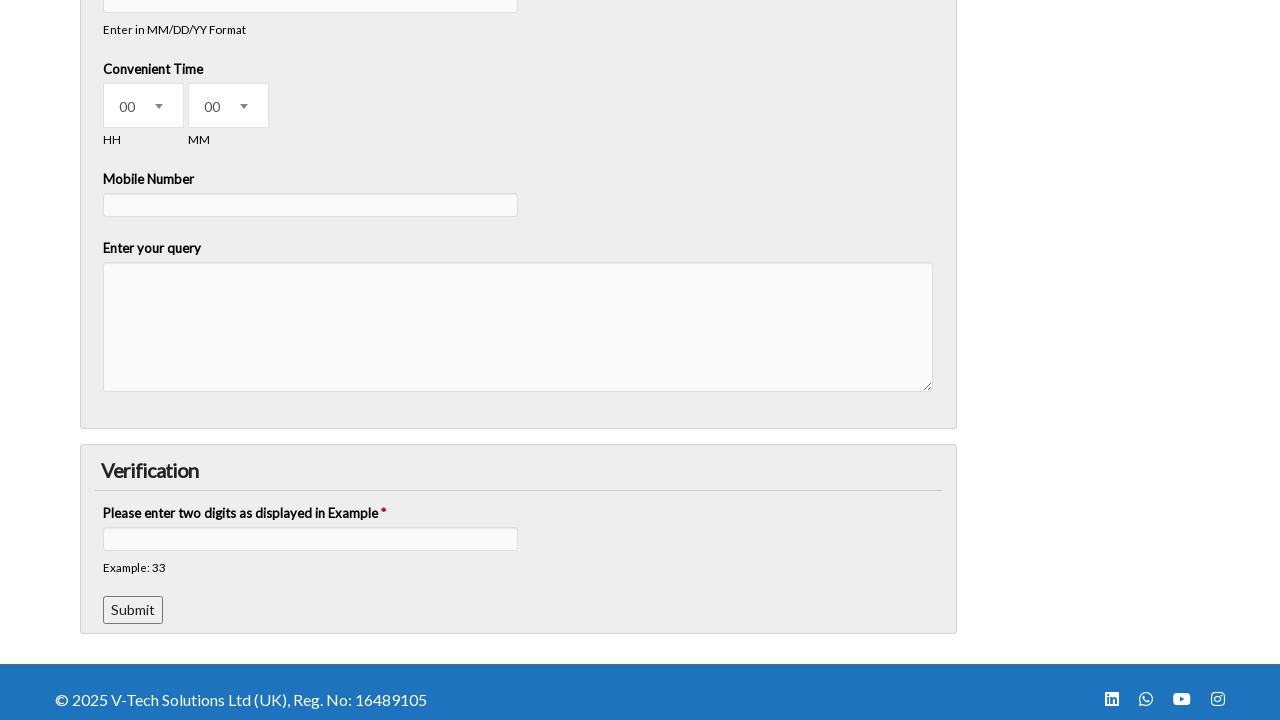